Tests dynamic loading Example 2 where an element is rendered after clicking Start button, waits for "Hello World!" text to appear

Starting URL: https://the-internet.herokuapp.com/

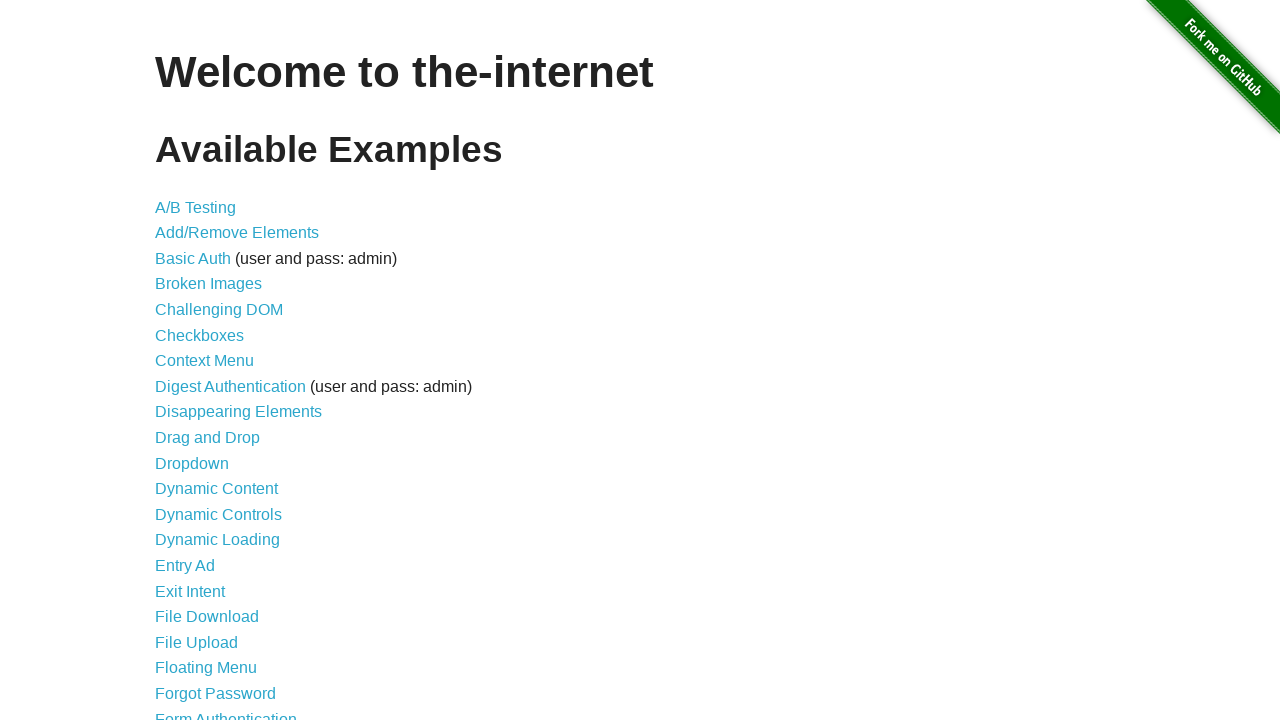

Clicked on Dynamic Loading link from welcome page at (218, 540) on a[href='/dynamic_loading']
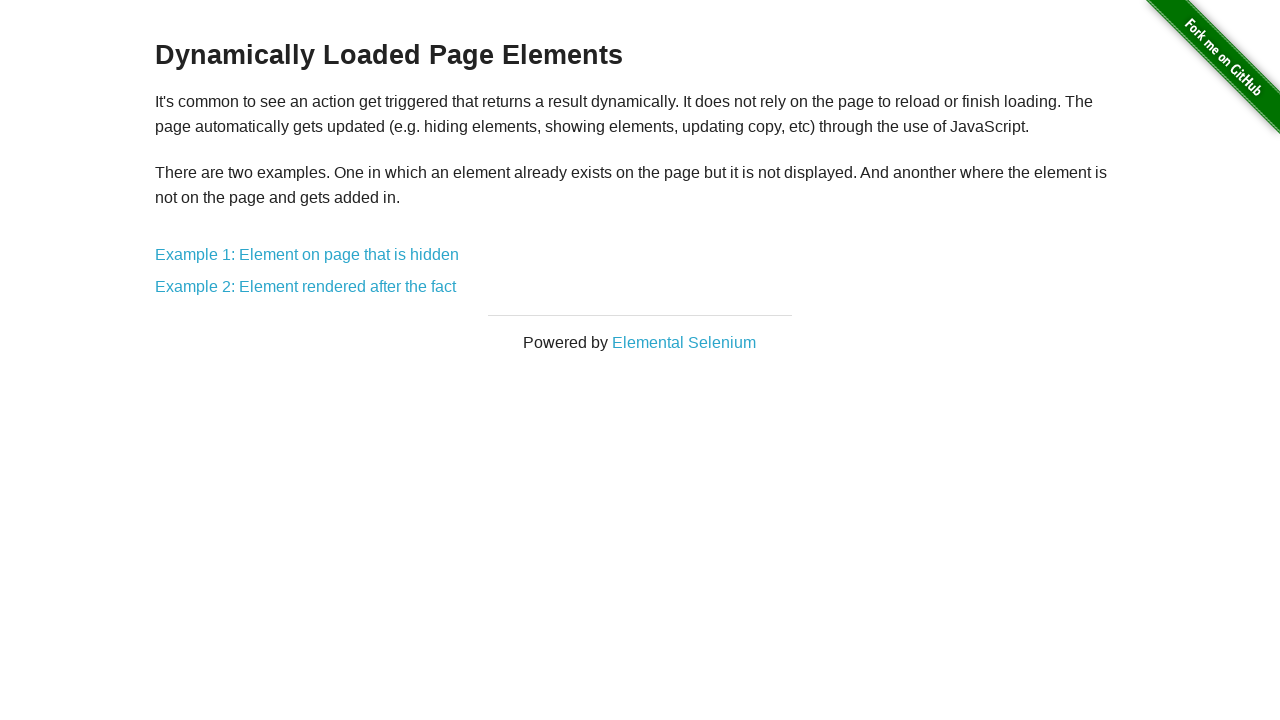

Clicked on Example 2 link at (306, 287) on a[href='/dynamic_loading/2']
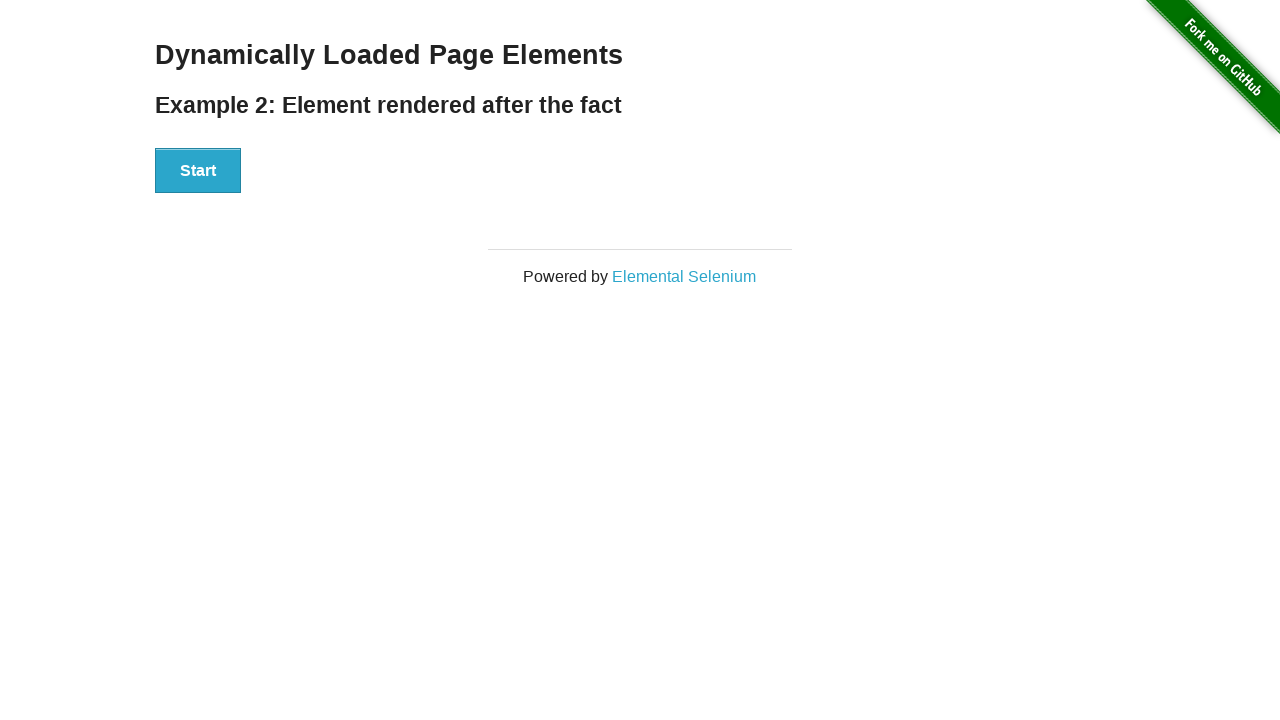

Clicked Start button at (198, 171) on button
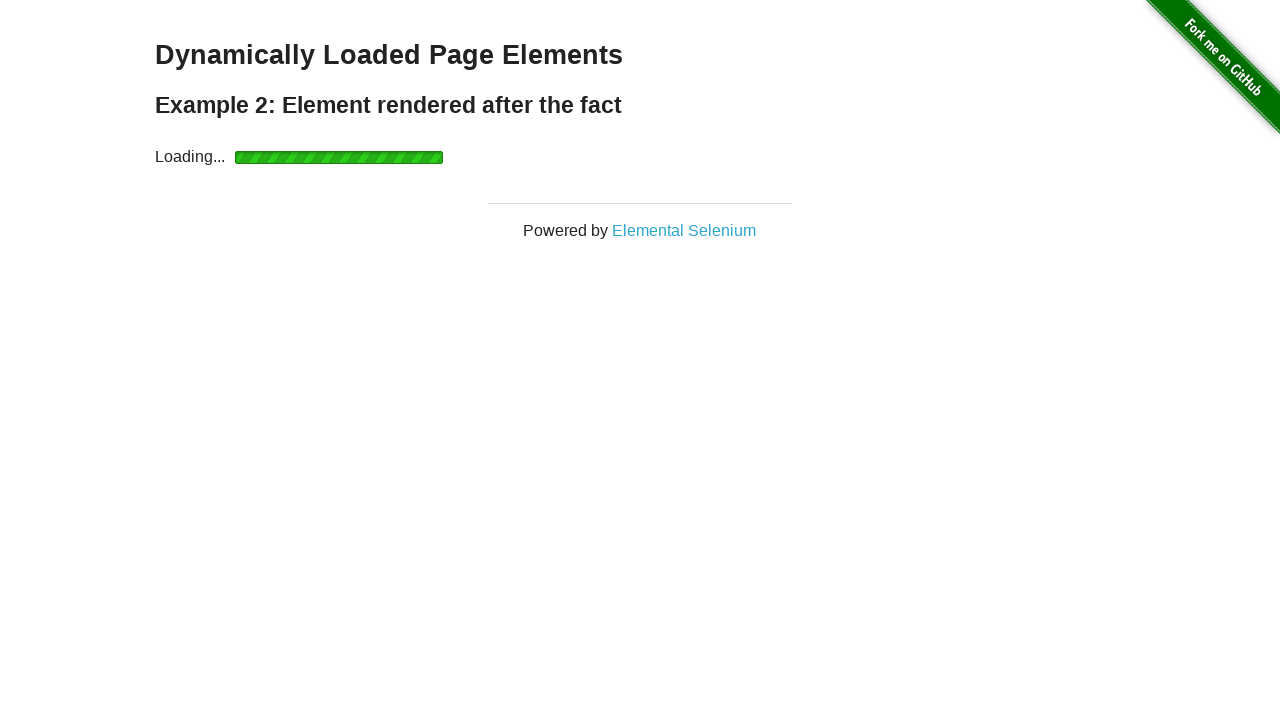

Waited for 'Hello World!' text to appear
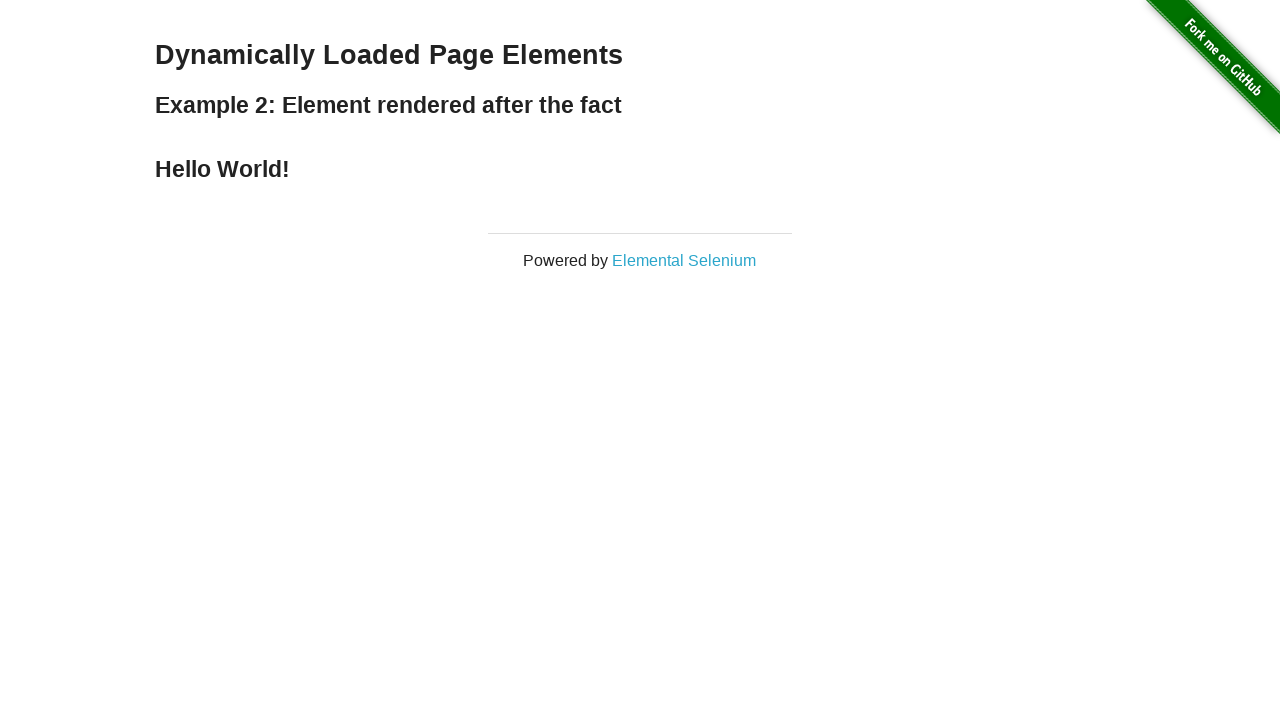

Verified that the finish element contains 'Hello World!'
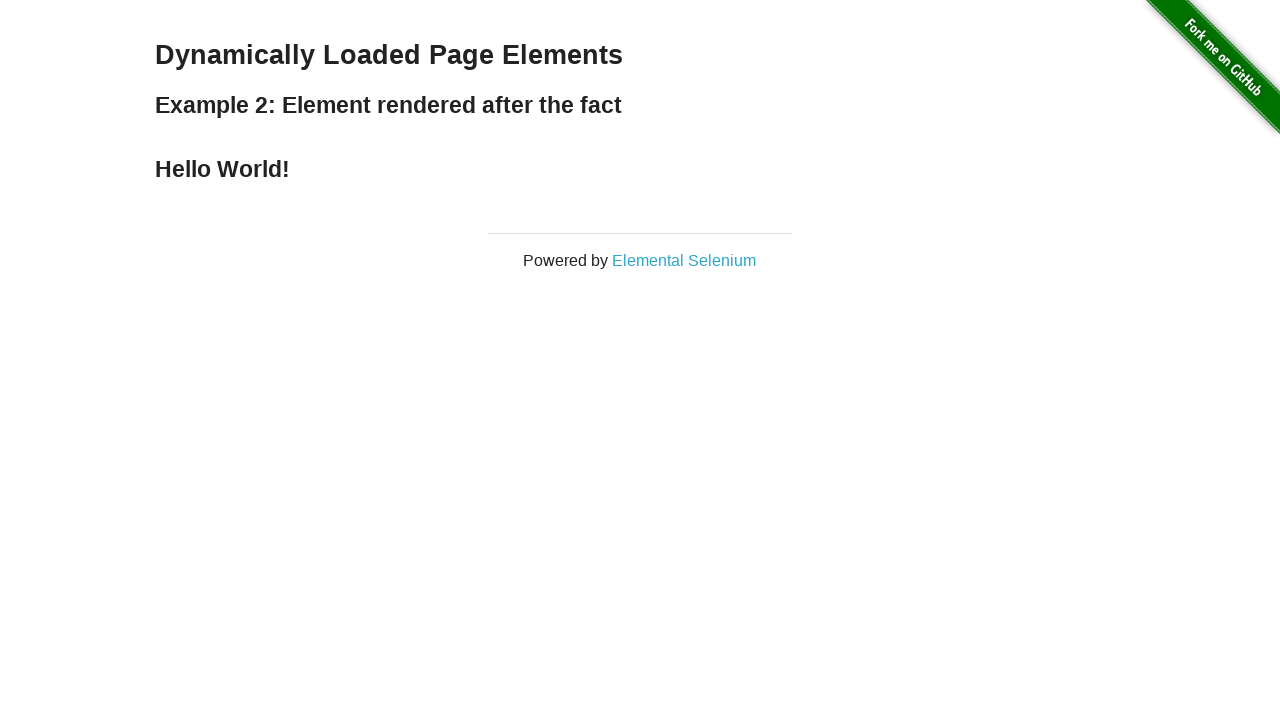

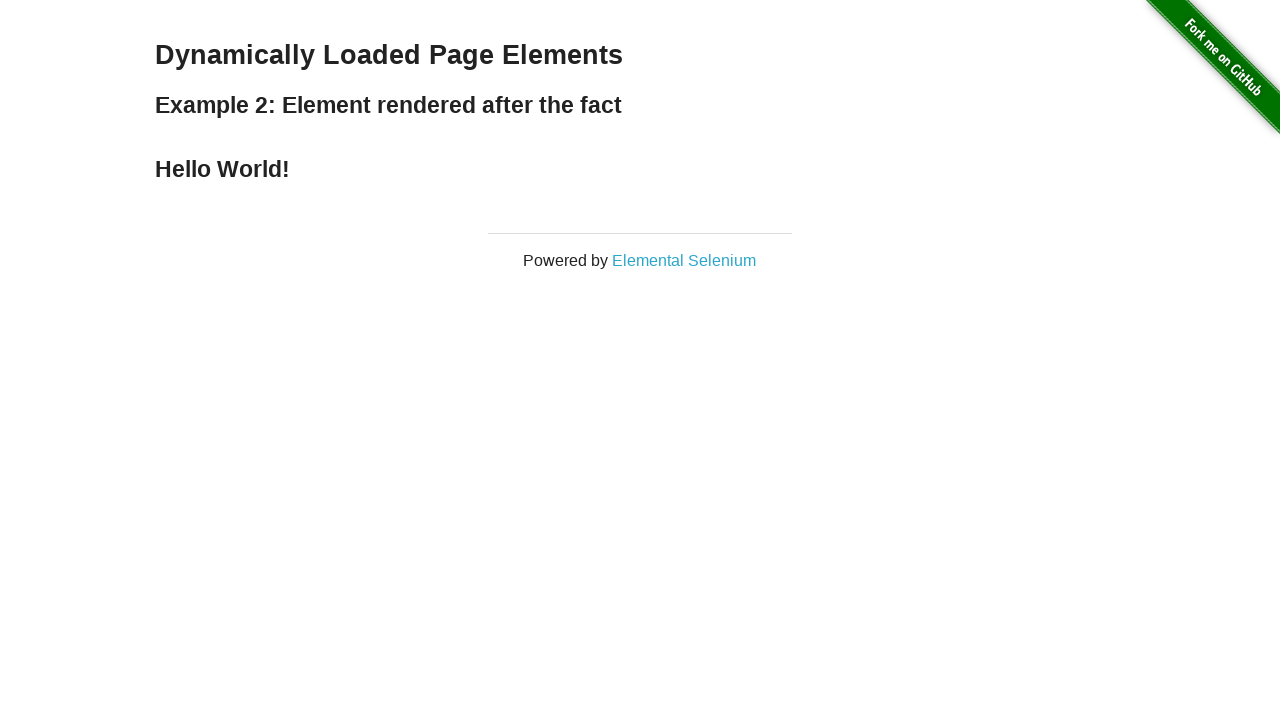